Tests dropdown selection functionality by retrieving dropdown options and selecting an option by index

Starting URL: http://the-internet.herokuapp.com/dropdown

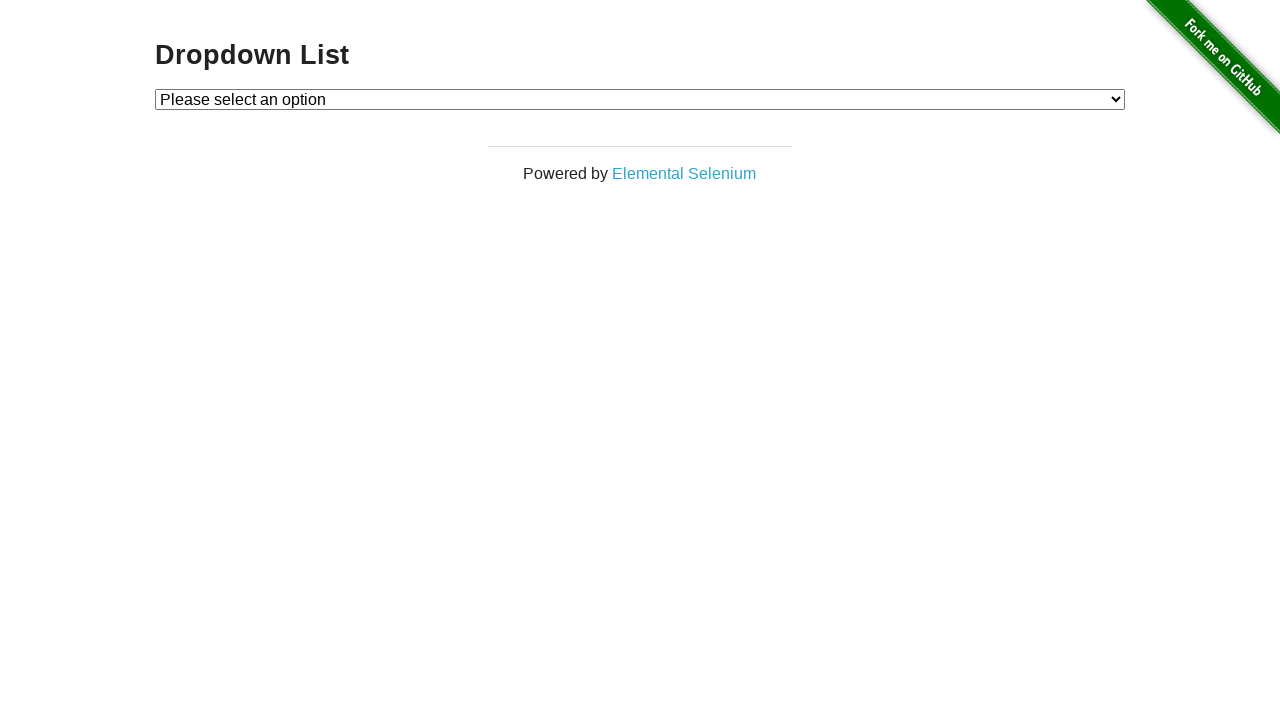

Located dropdown element
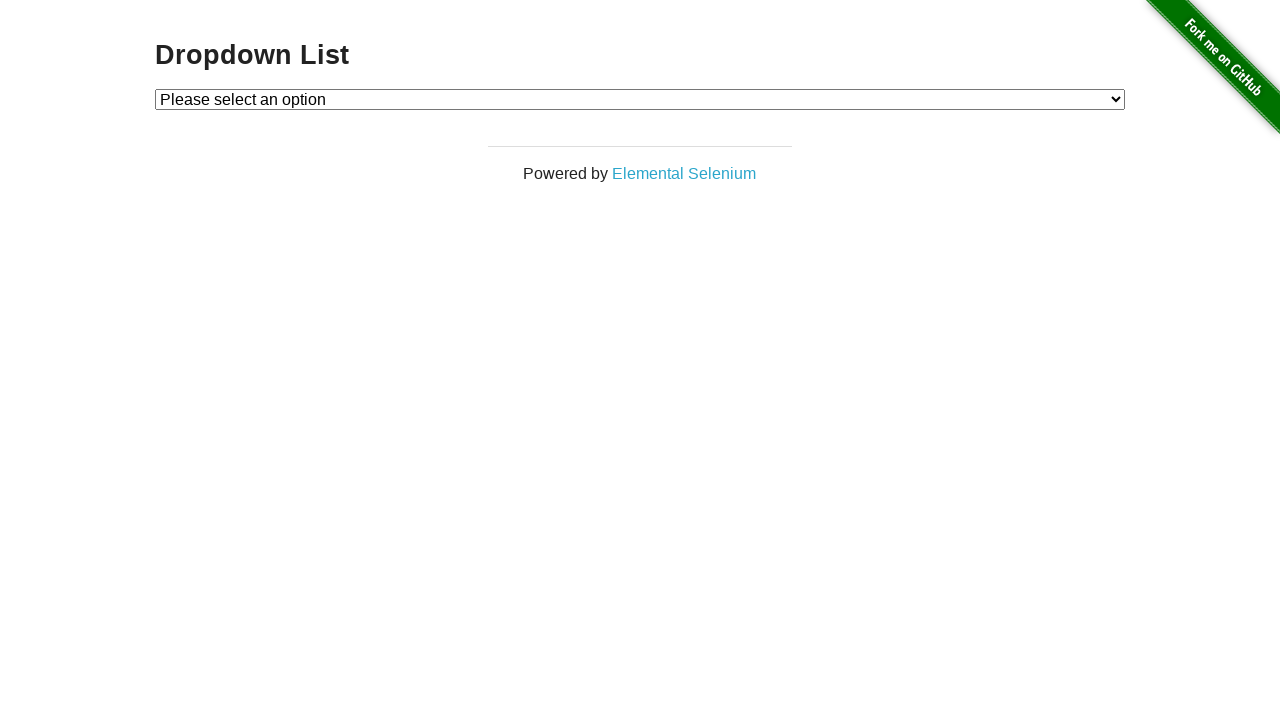

Retrieved all dropdown options (count: 3)
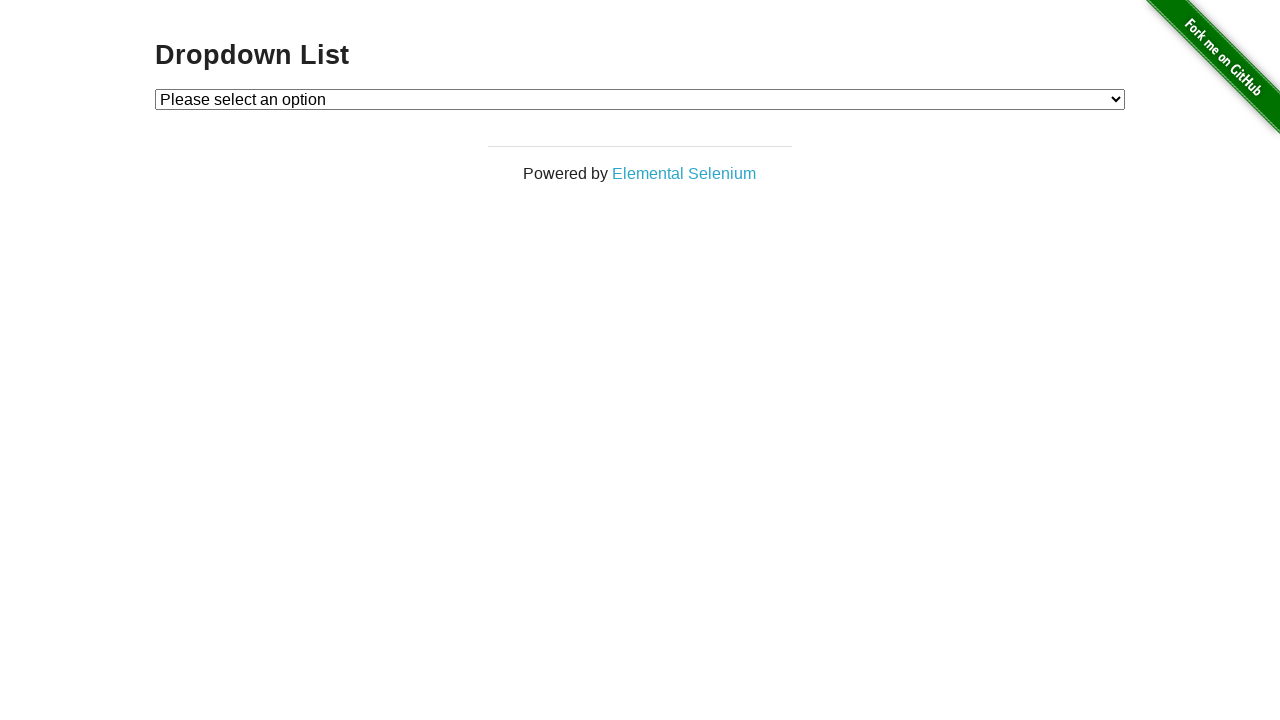

Evaluated dropdown properties - is multiple select: False
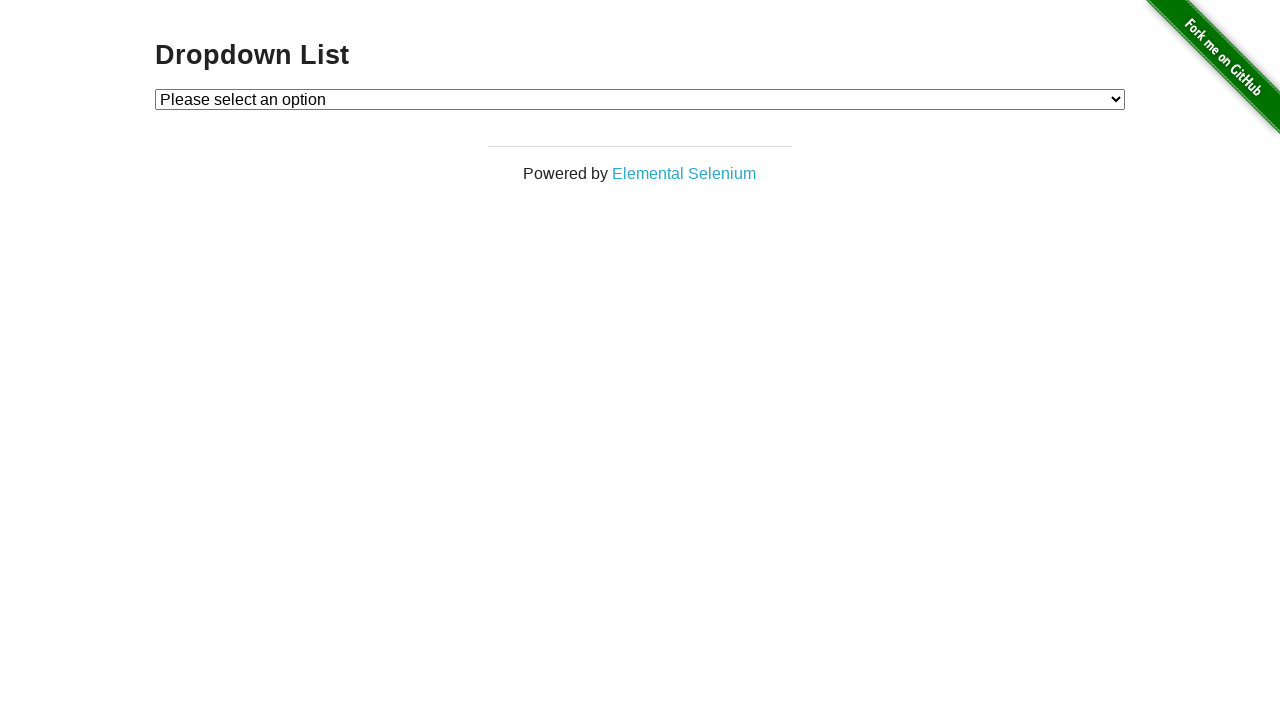

Selected option at index 2 from dropdown on #dropdown
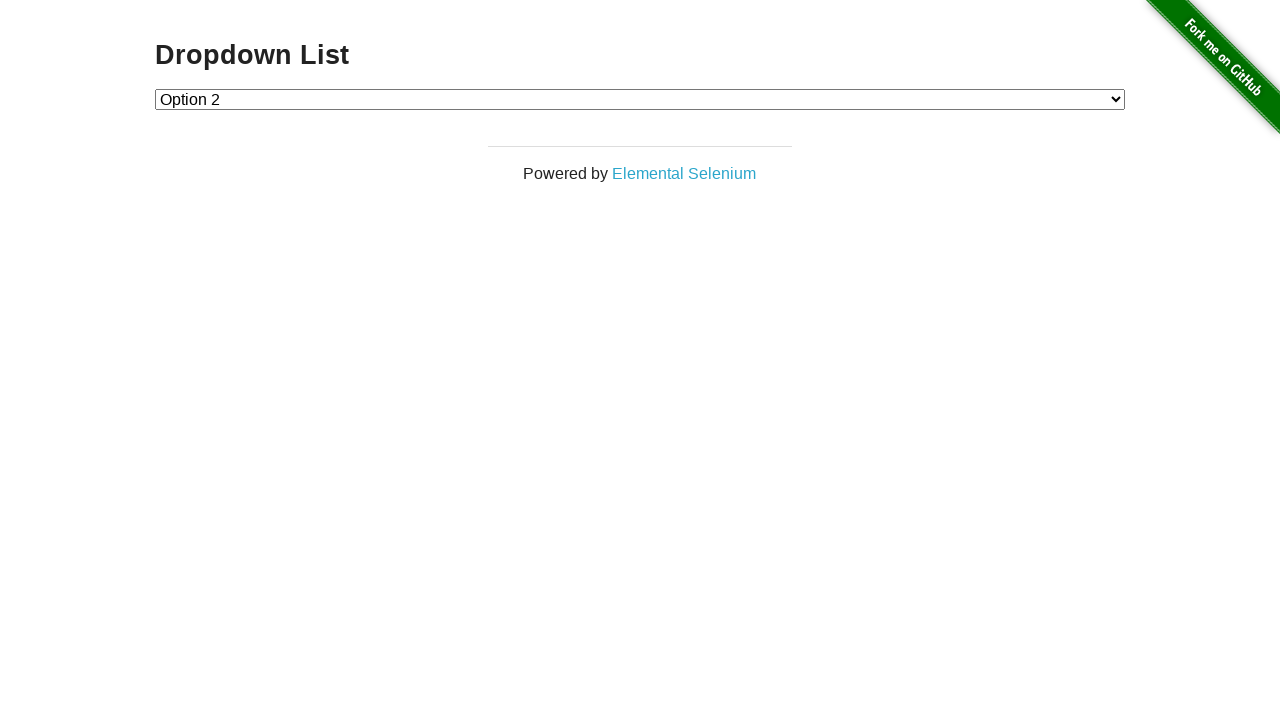

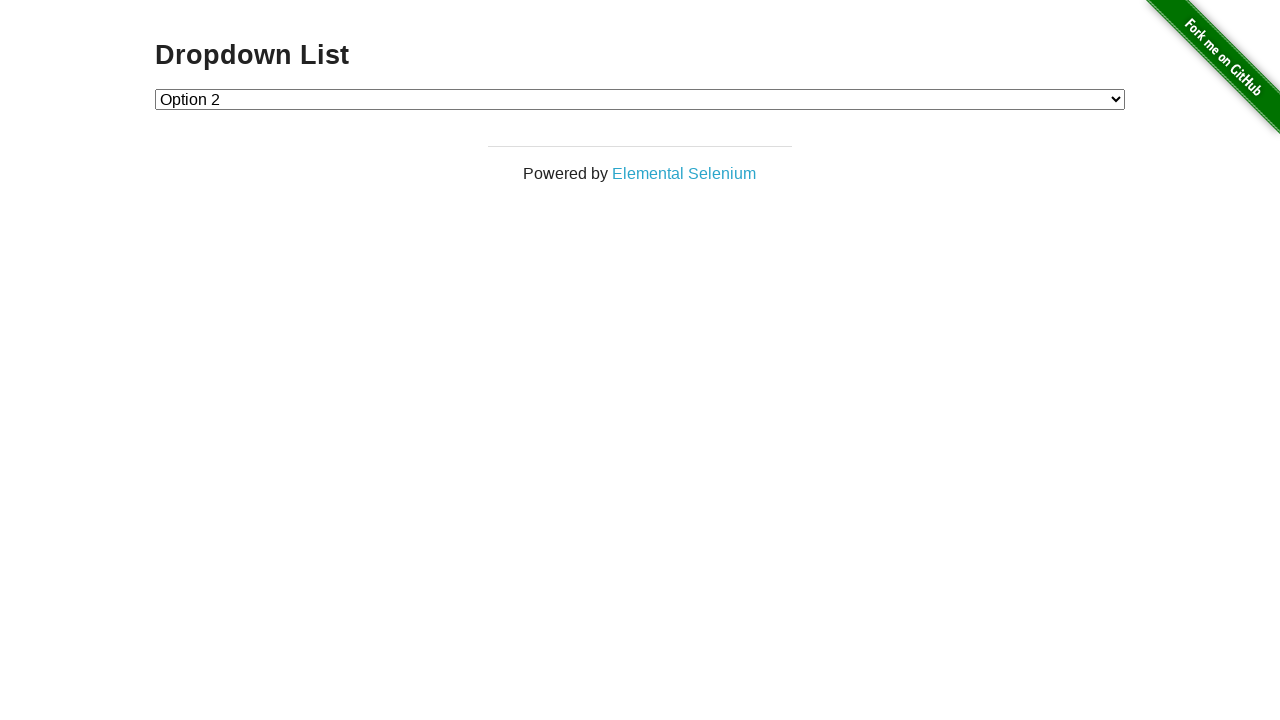